Tests signup validation by attempting to register with an already existing email address and verifying the error message is displayed

Starting URL: https://automationexercise.com/

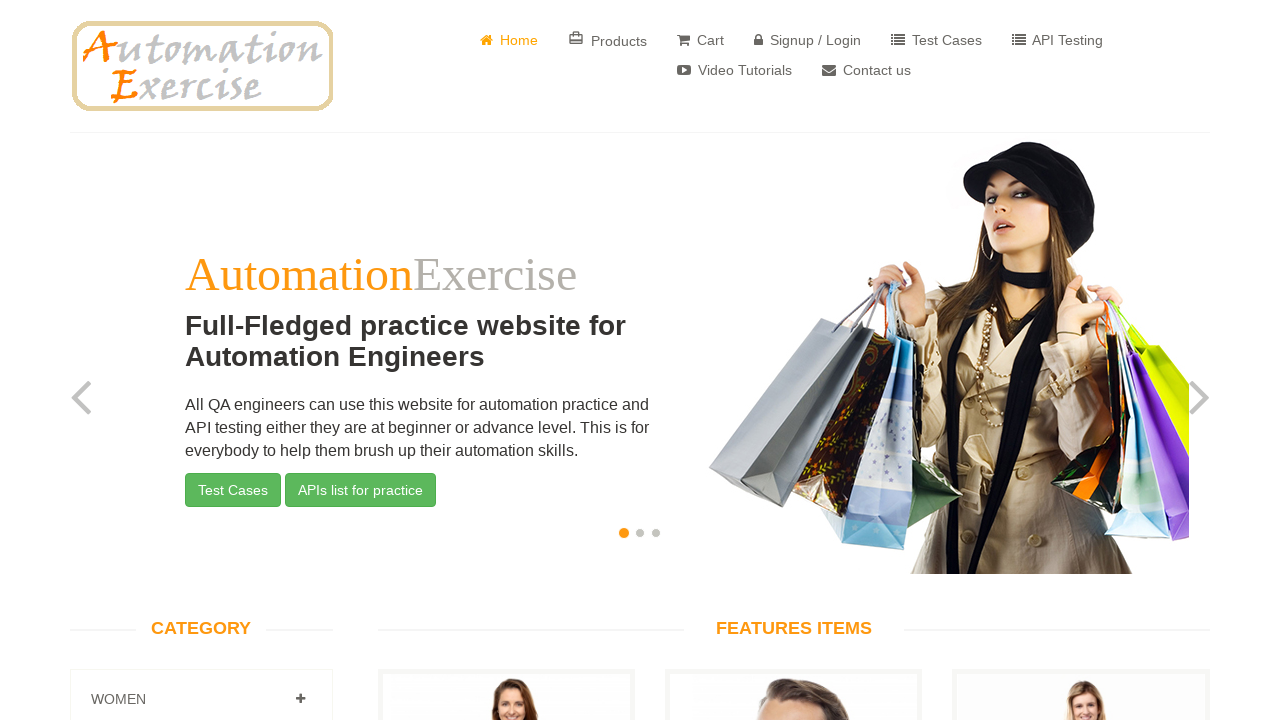

Home page loaded and website logo is visible
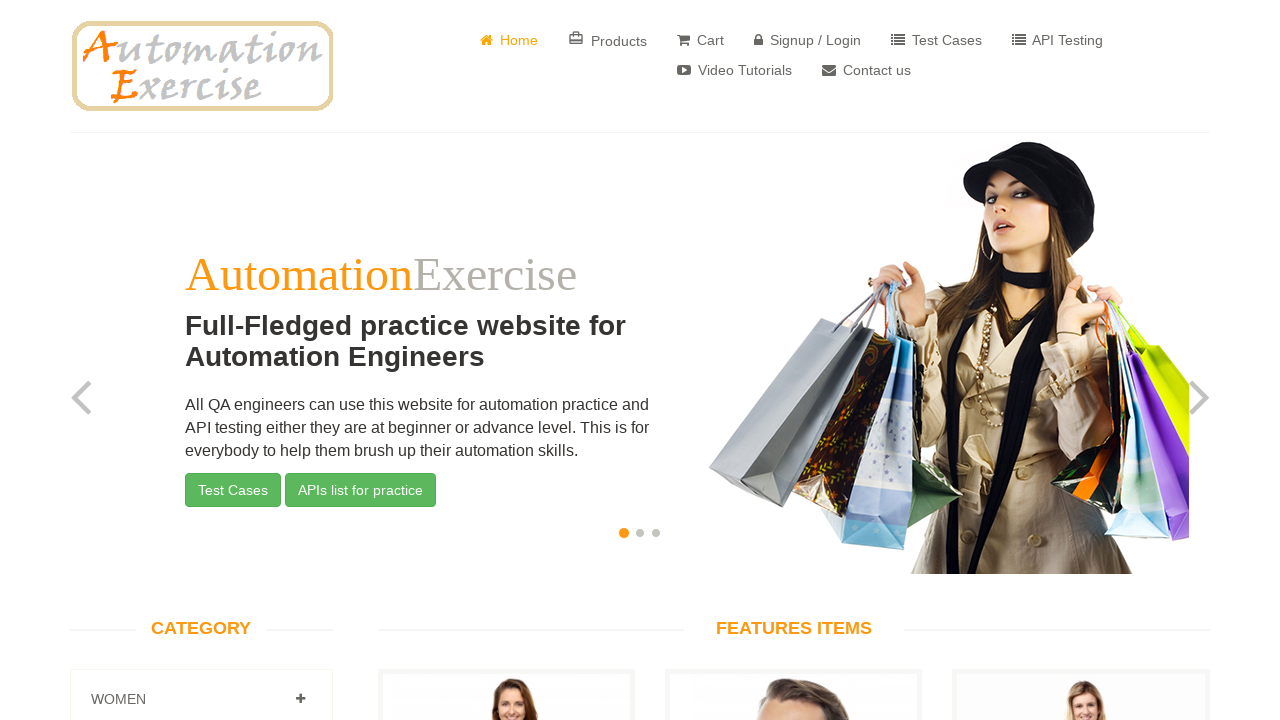

Clicked on Signup / Login link at (808, 40) on text=Signup / Login
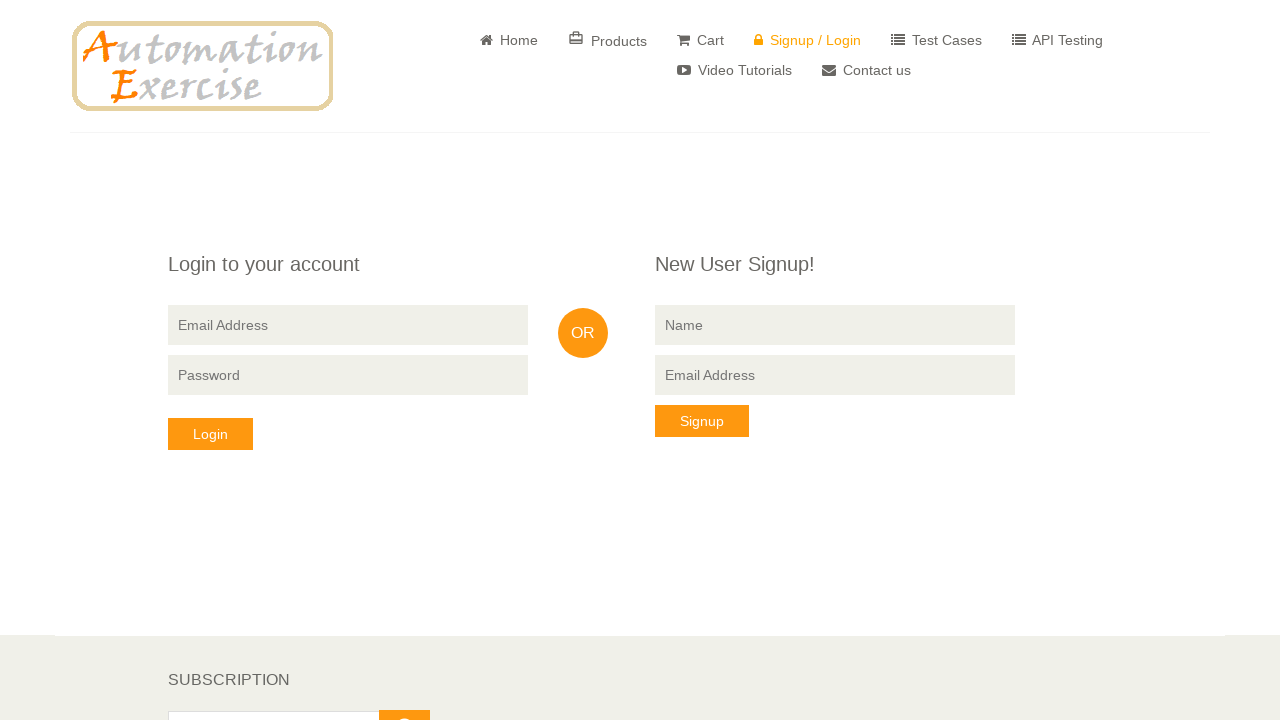

New User Signup form is visible
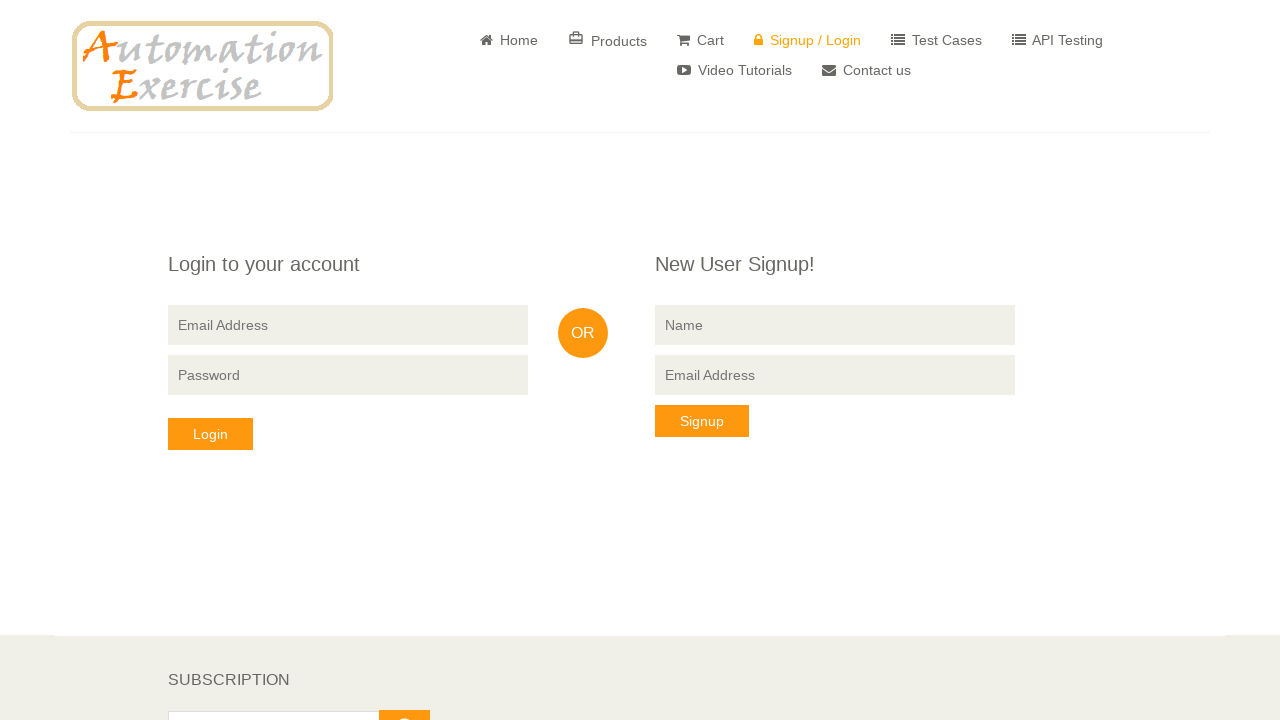

Filled signup name field with 'Test User' on input[data-qa='signup-name']
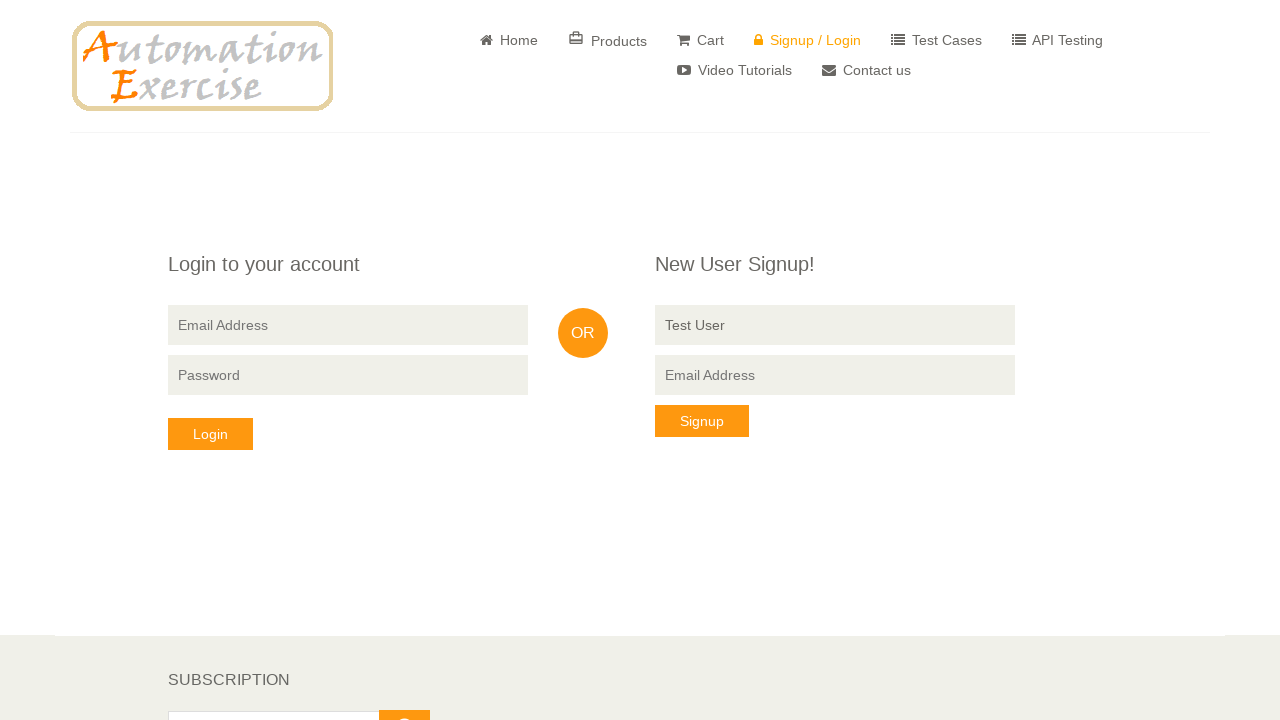

Filled signup email field with existing email 'existinguser@example.com' on input[data-qa='signup-email']
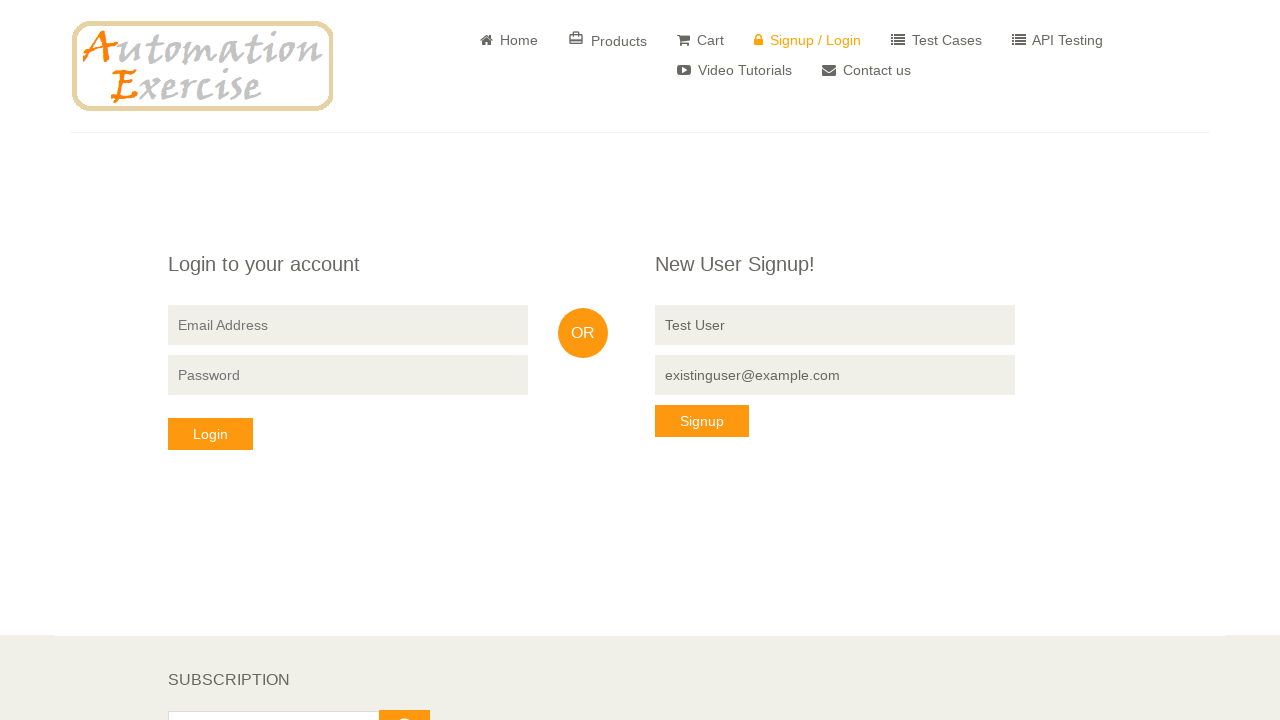

Clicked Signup button at (702, 421) on button[data-qa='signup-button']
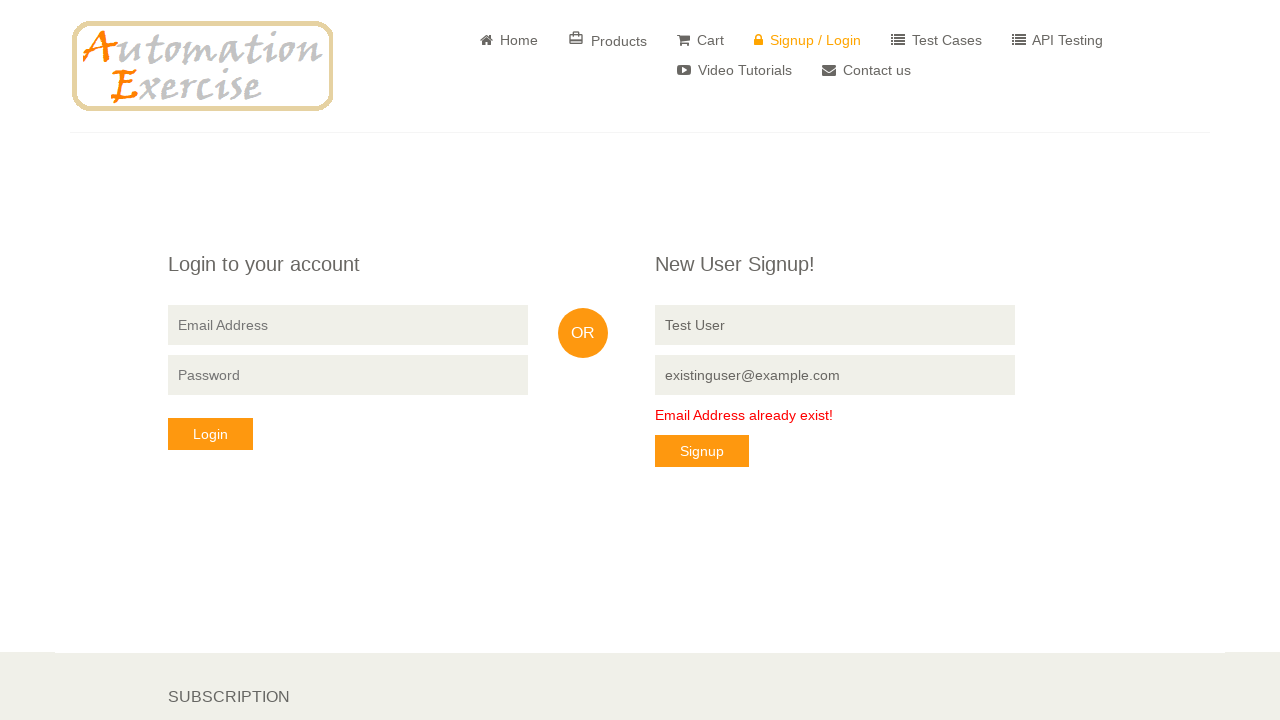

Error message 'Email Address already exist!' is displayed, confirming validation of duplicate email
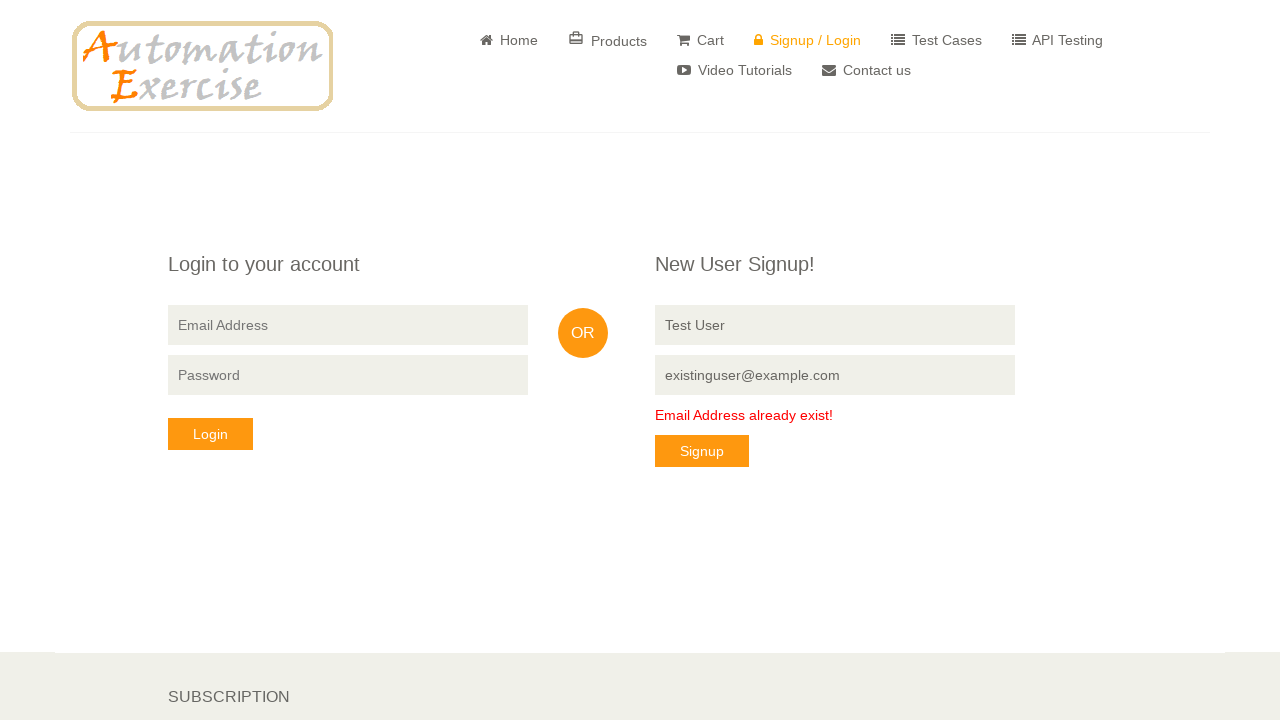

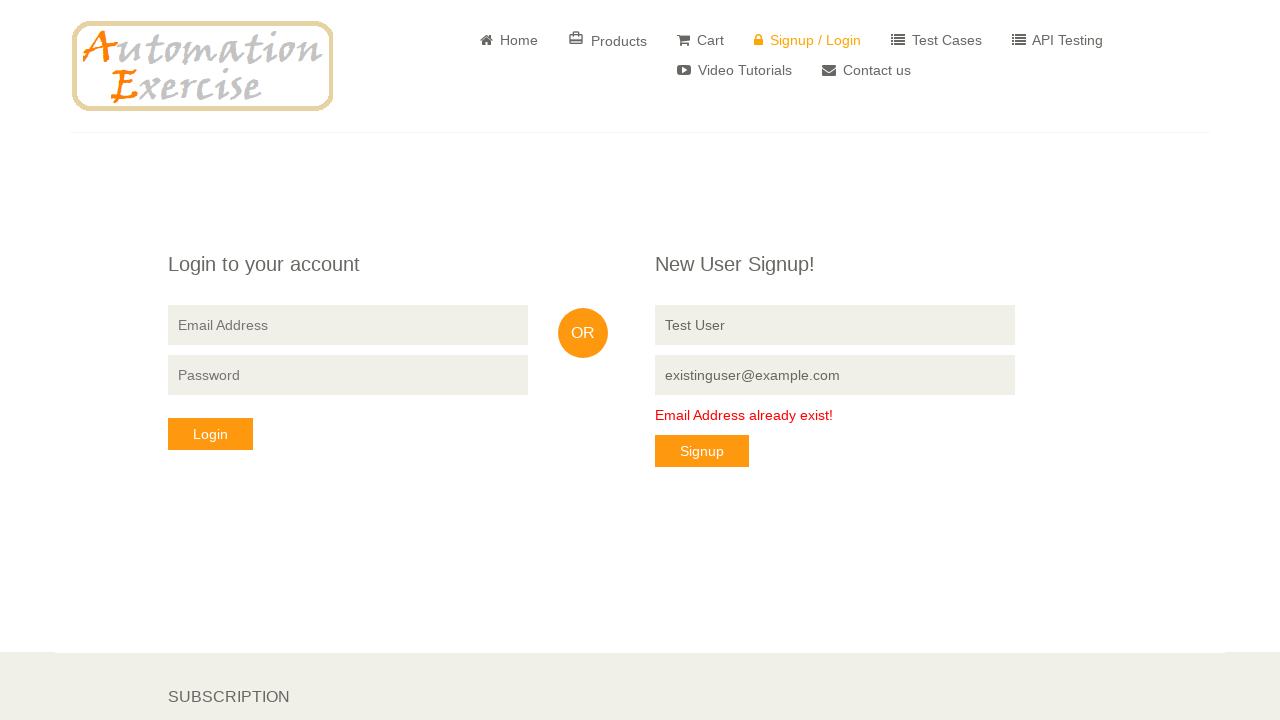